Navigates to a login page and clicks on the "Elemental Selenium" link at the bottom of the page

Starting URL: https://the-internet.herokuapp.com/login

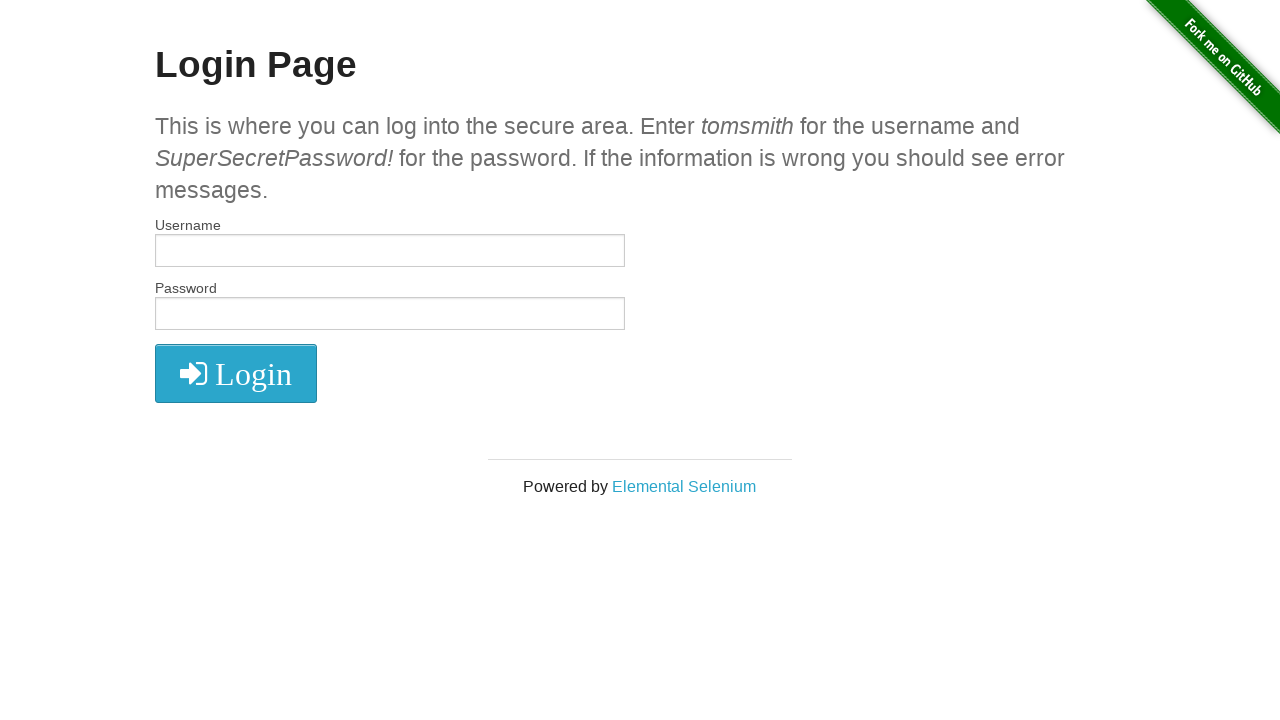

Navigated to login page at https://the-internet.herokuapp.com/login
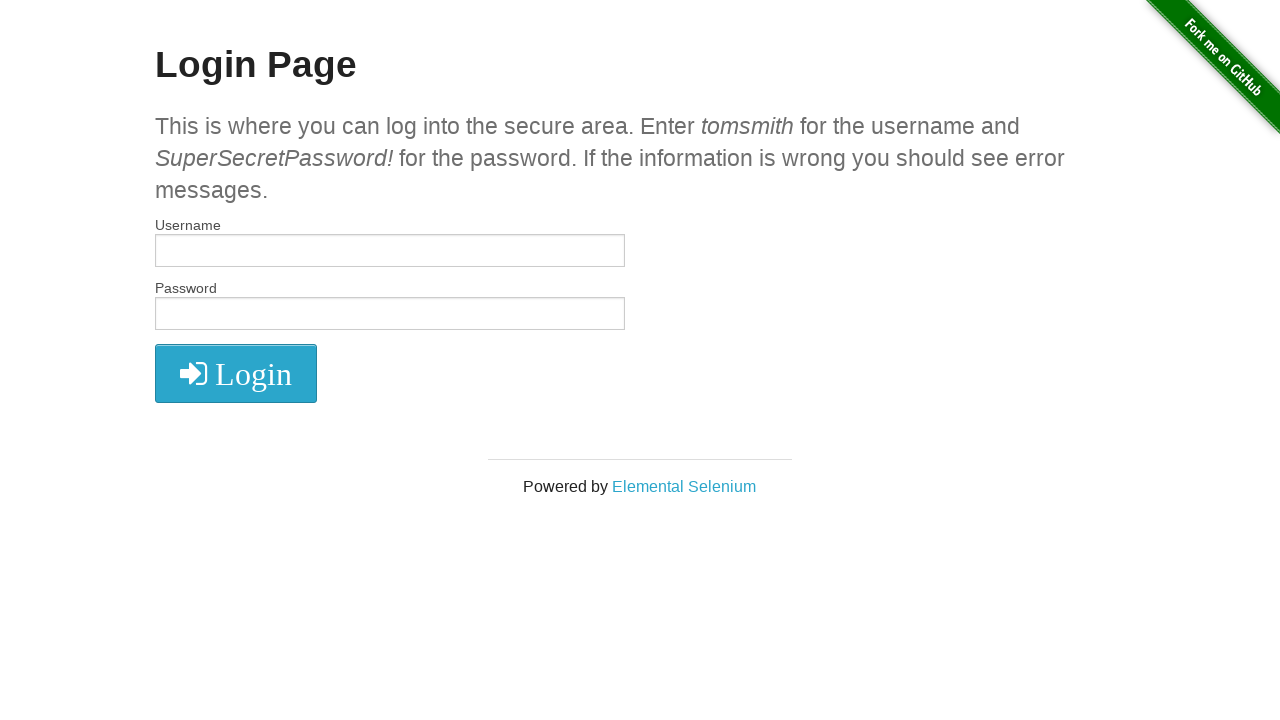

Clicked on the 'Elemental Selenium' link at the bottom of the page at (684, 486) on text=Elemental Selenium
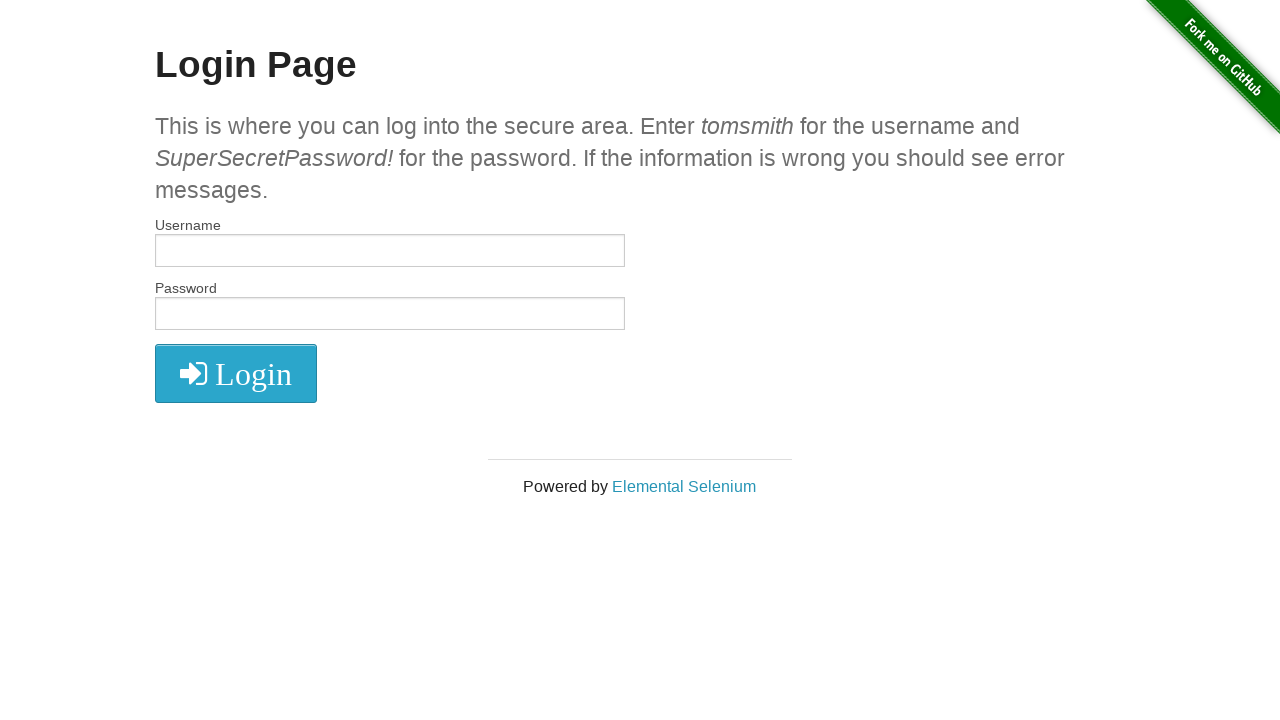

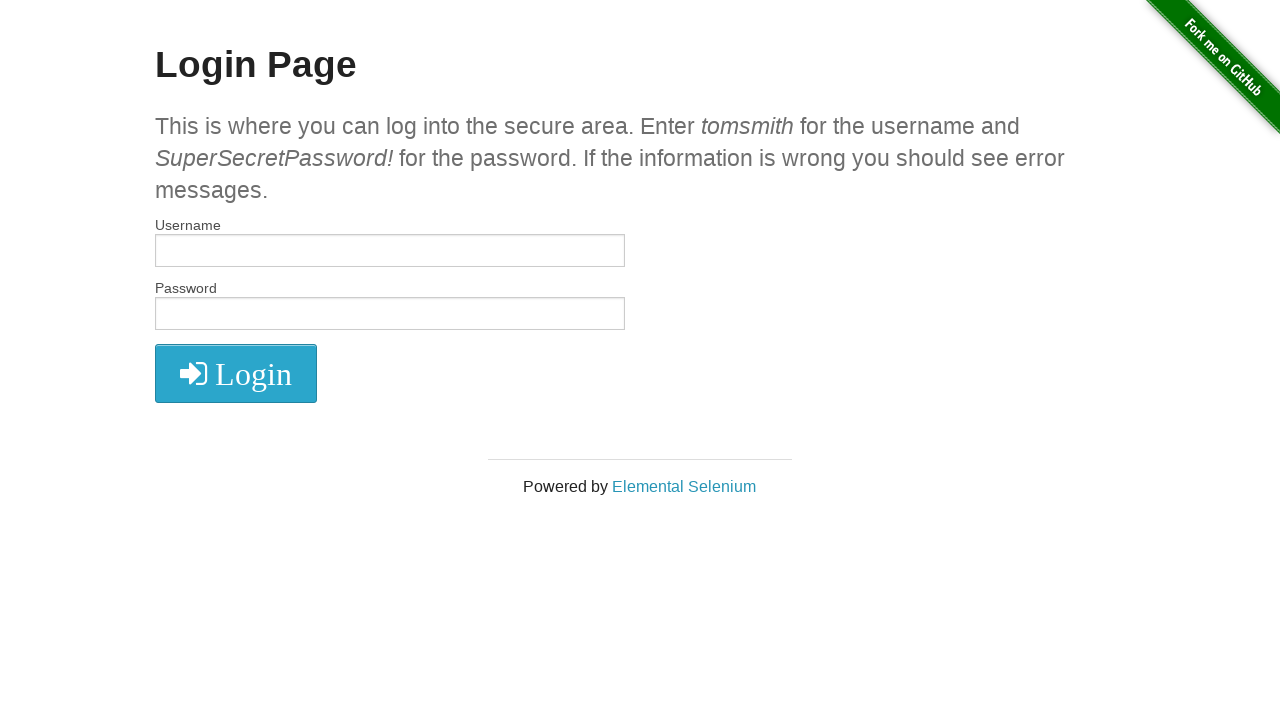